Tests opting out of A/B tests by adding an opt-out cookie after visiting the page, then refreshing to verify the test is disabled

Starting URL: http://the-internet.herokuapp.com/abtest

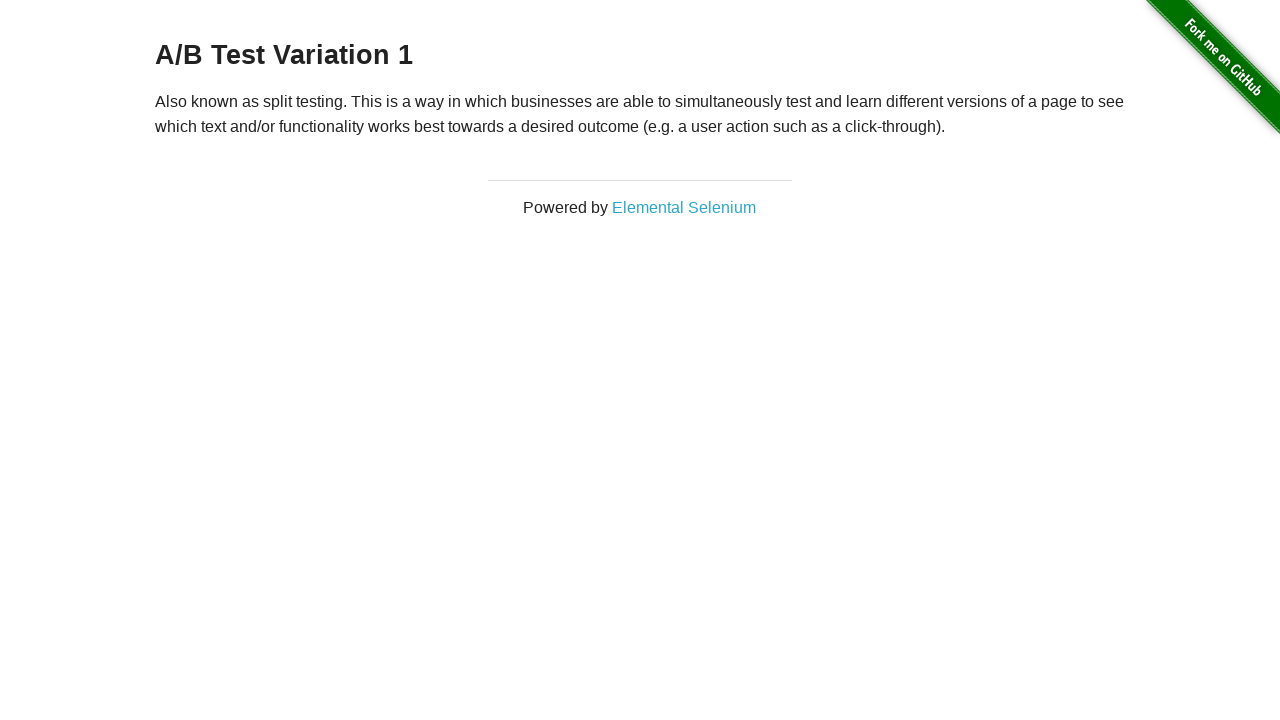

Retrieved heading text to verify A/B test is active
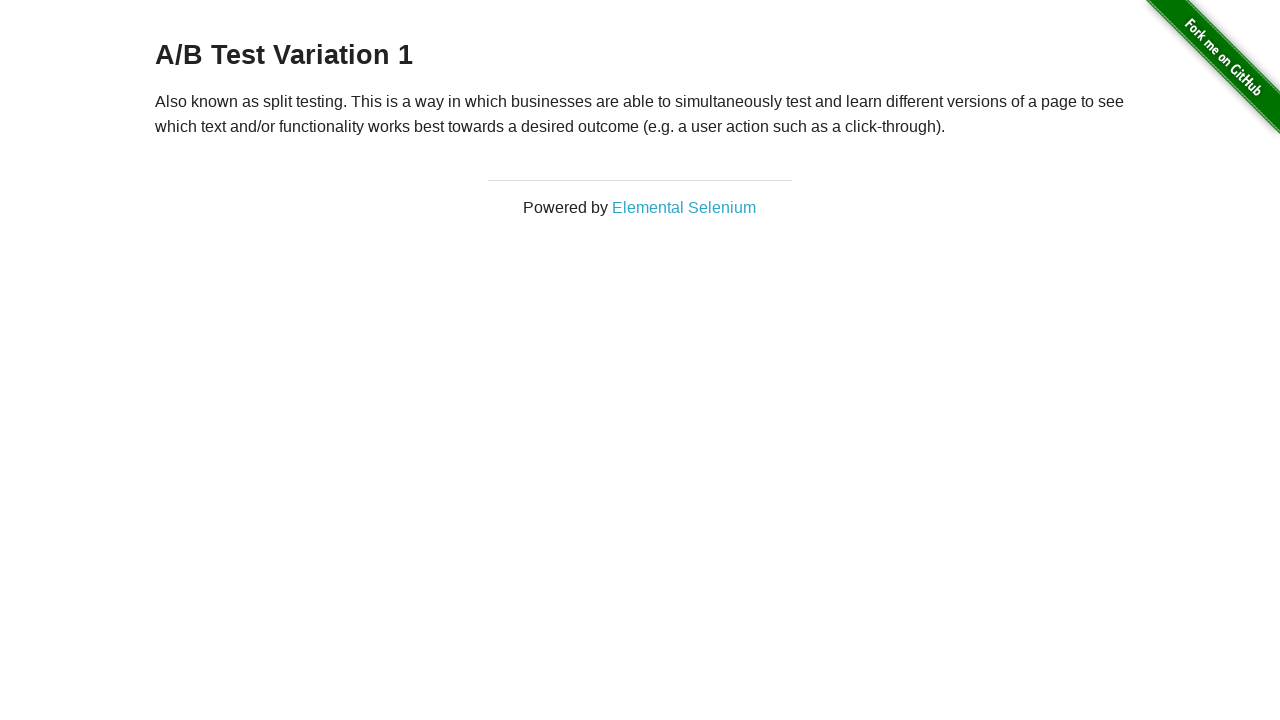

Verified heading starts with 'A/B Test'
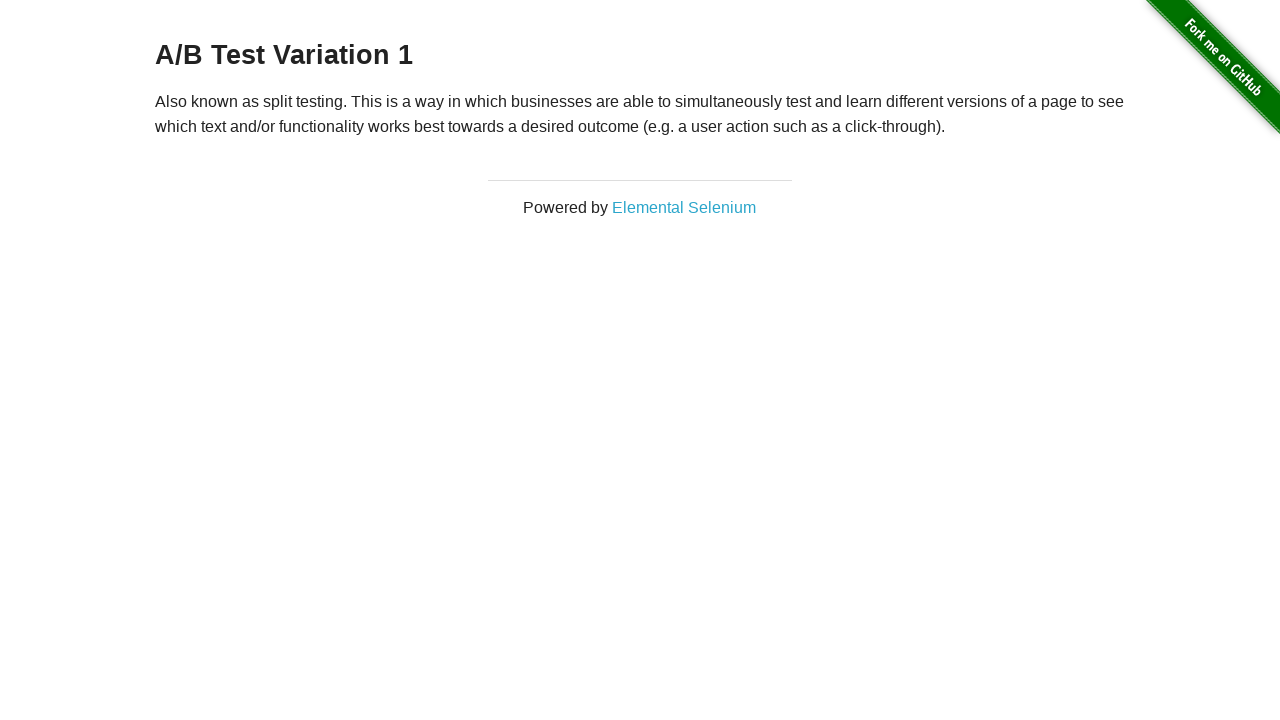

Added optimizelyOptOut cookie to opt out of A/B test
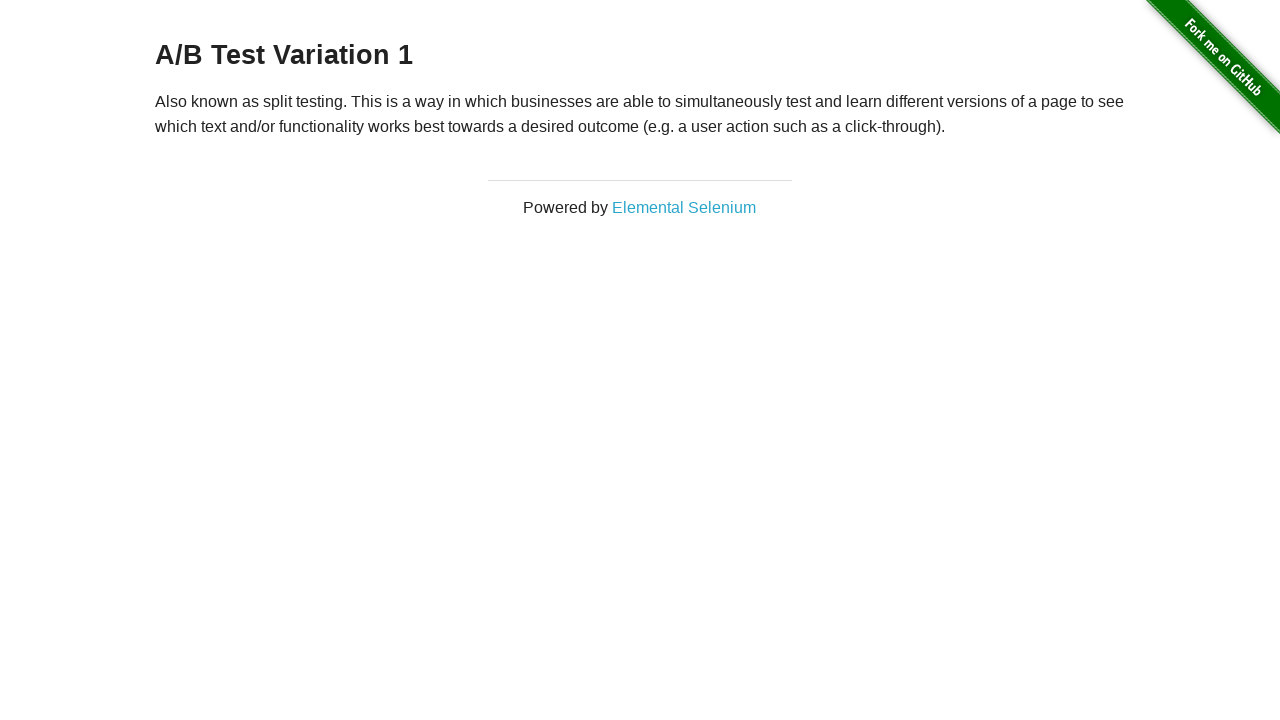

Reloaded page to apply opt-out cookie
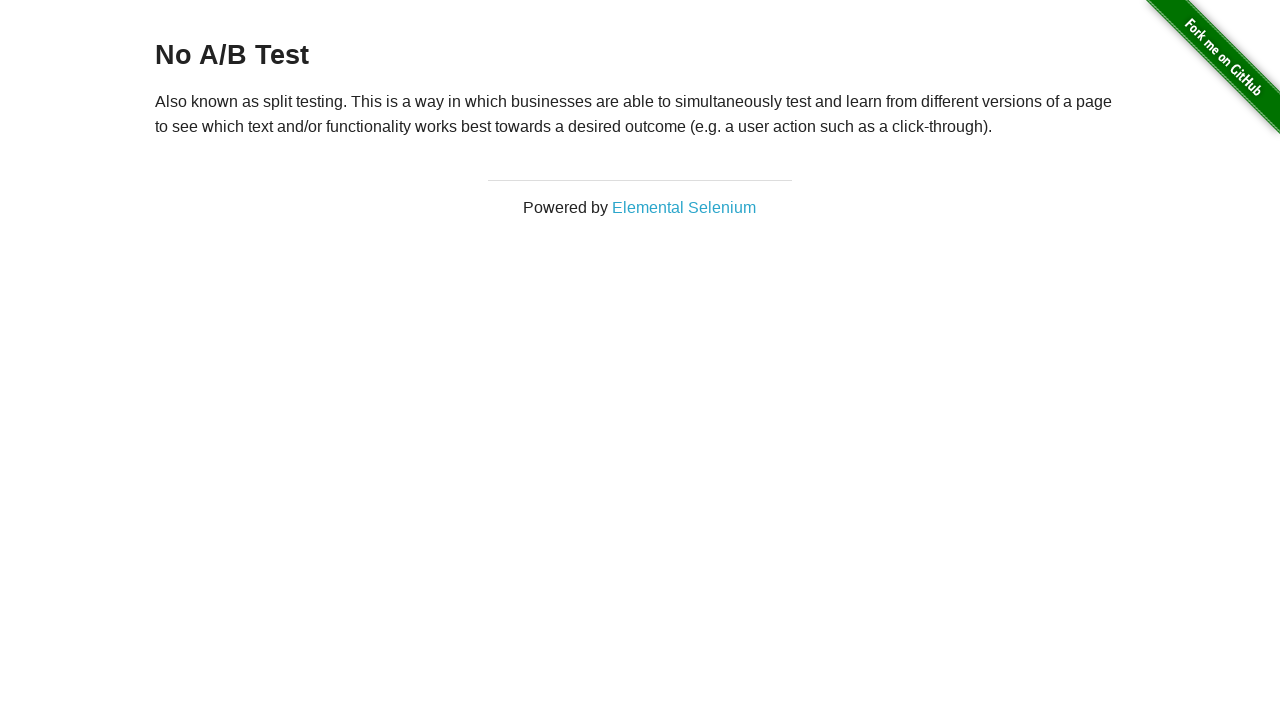

Retrieved heading text after page reload
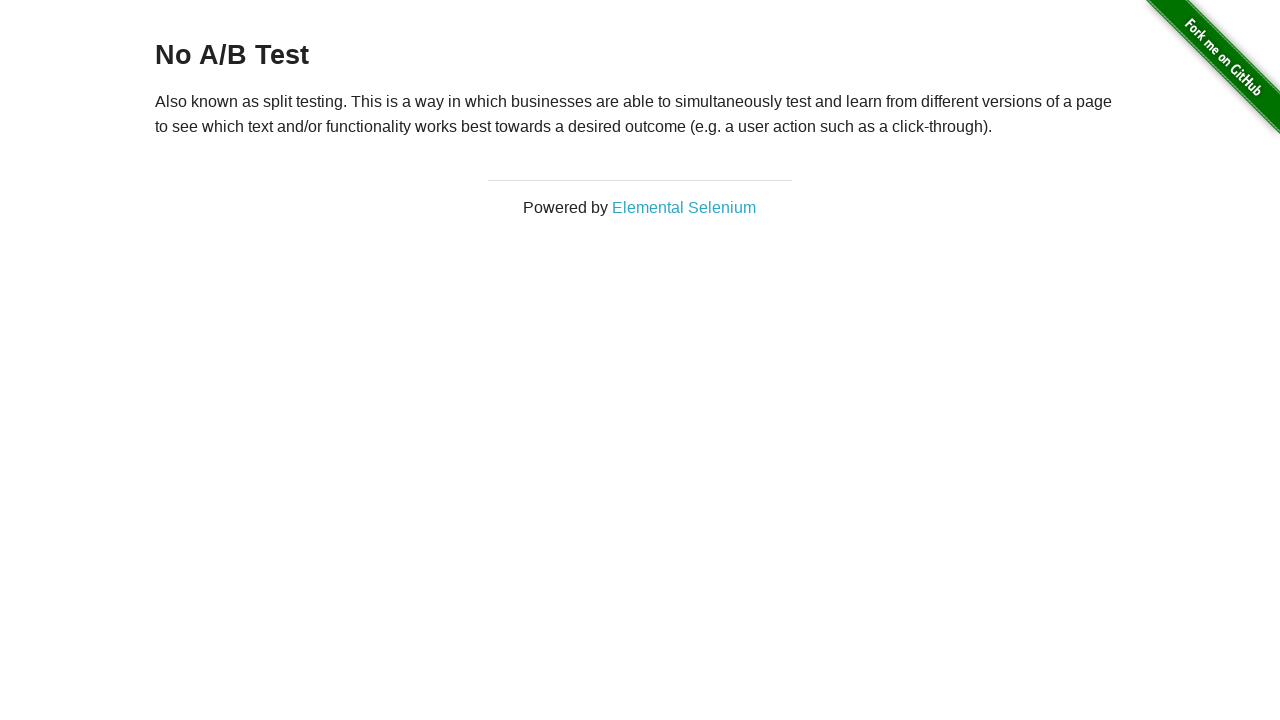

Verified heading is 'No A/B Test' confirming opt-out was successful
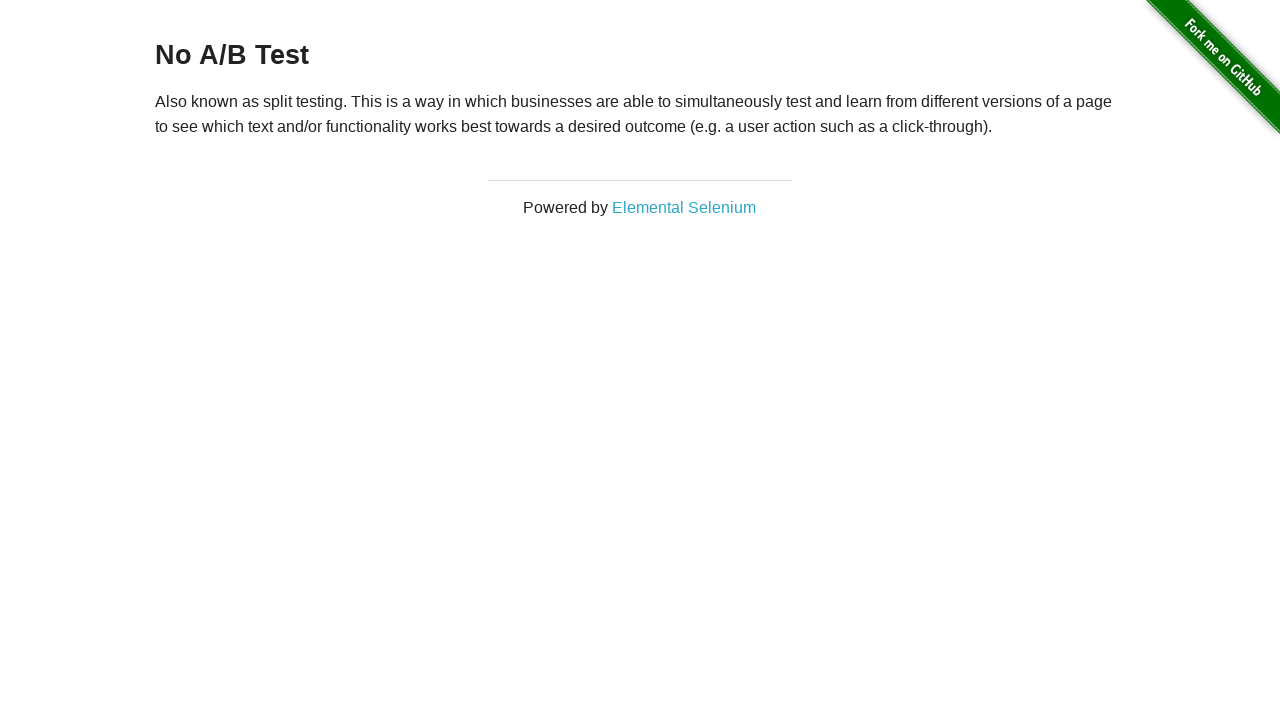

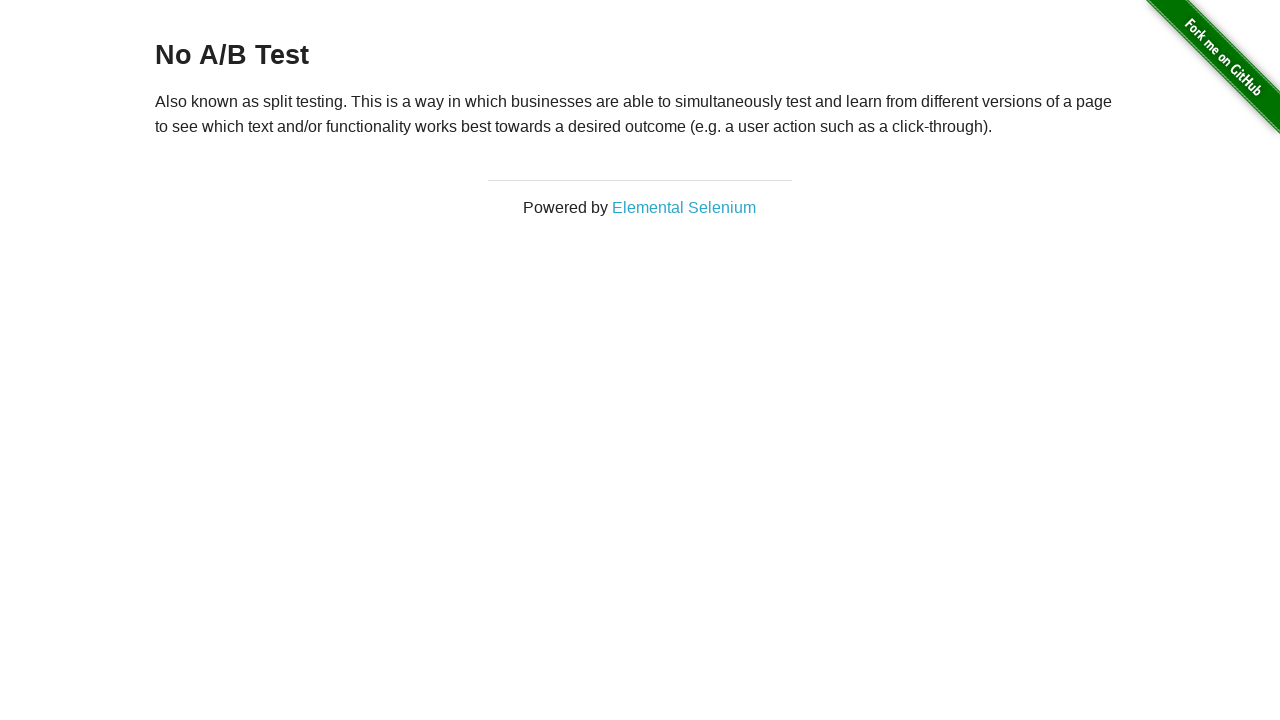